Adds three products to cart and verifies that each product has a delete option available

Starting URL: https://www.demoblaze.com/index.html

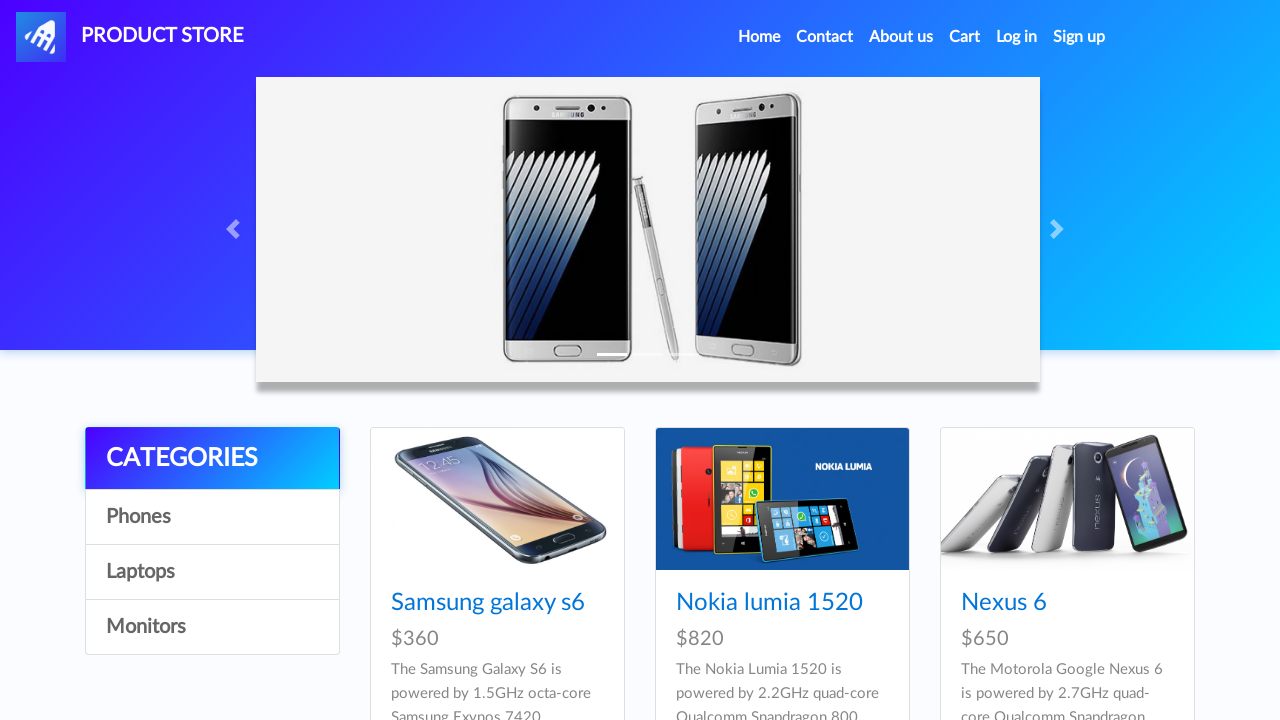

Clicked on Laptops category at (212, 572) on text=Laptops
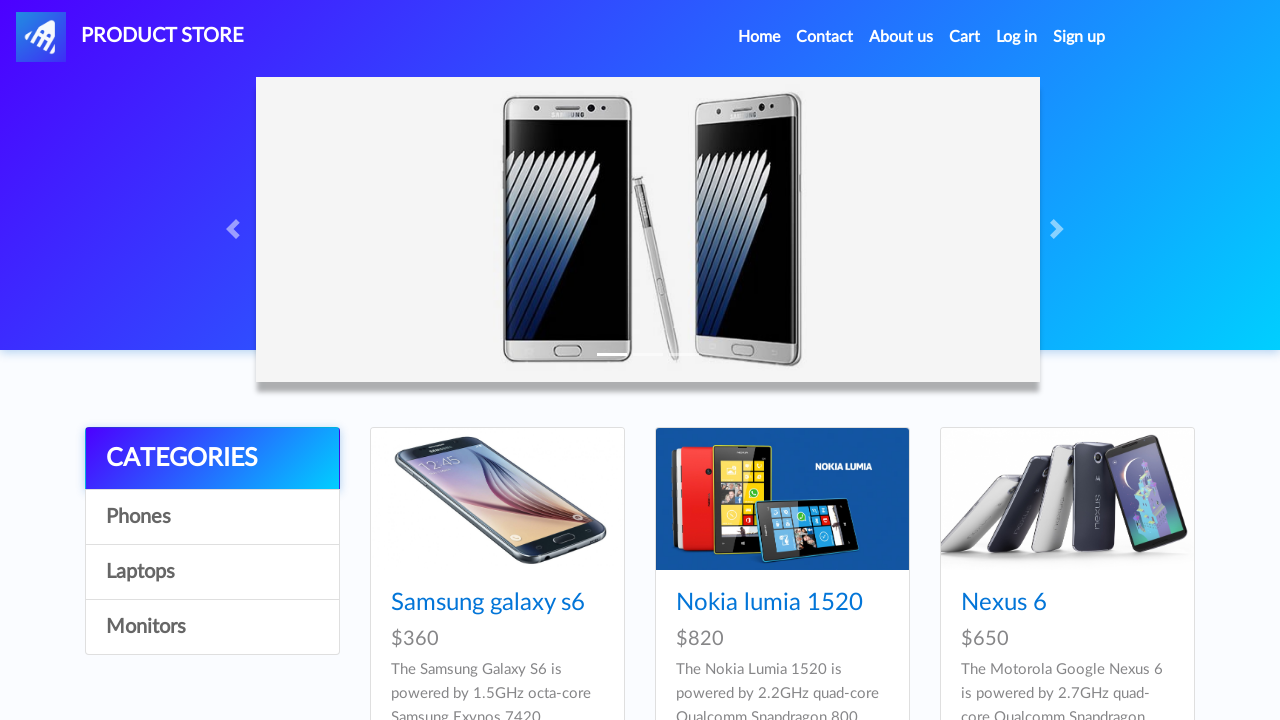

Waited 2 seconds for Laptops page to load
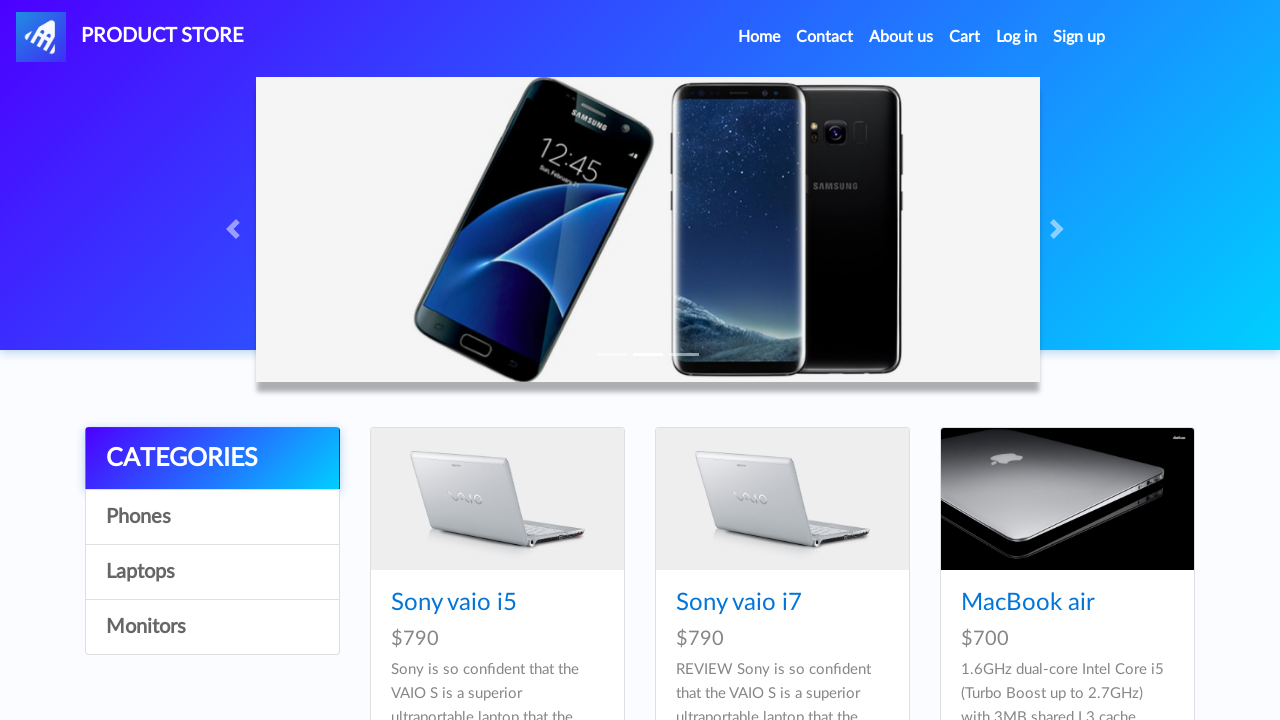

Clicked on Sony vaio i5 laptop at (454, 603) on text=Sony vaio i5
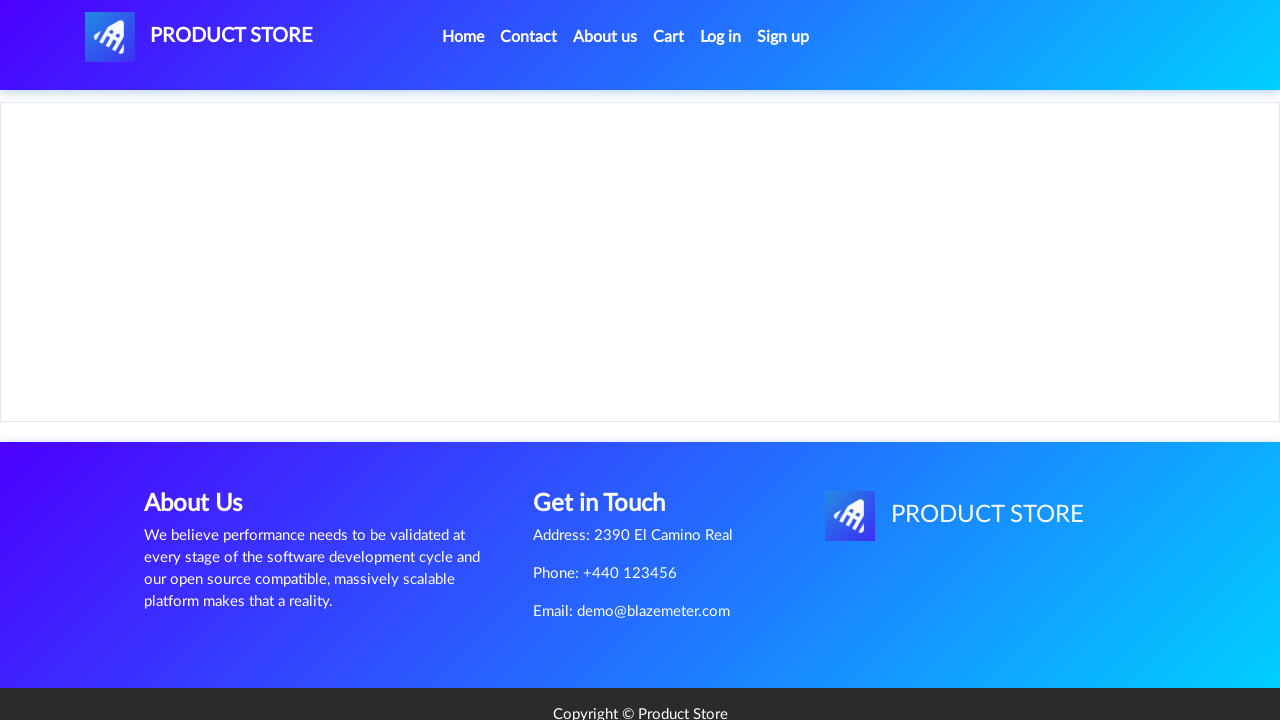

Waited 2 seconds for product details to load
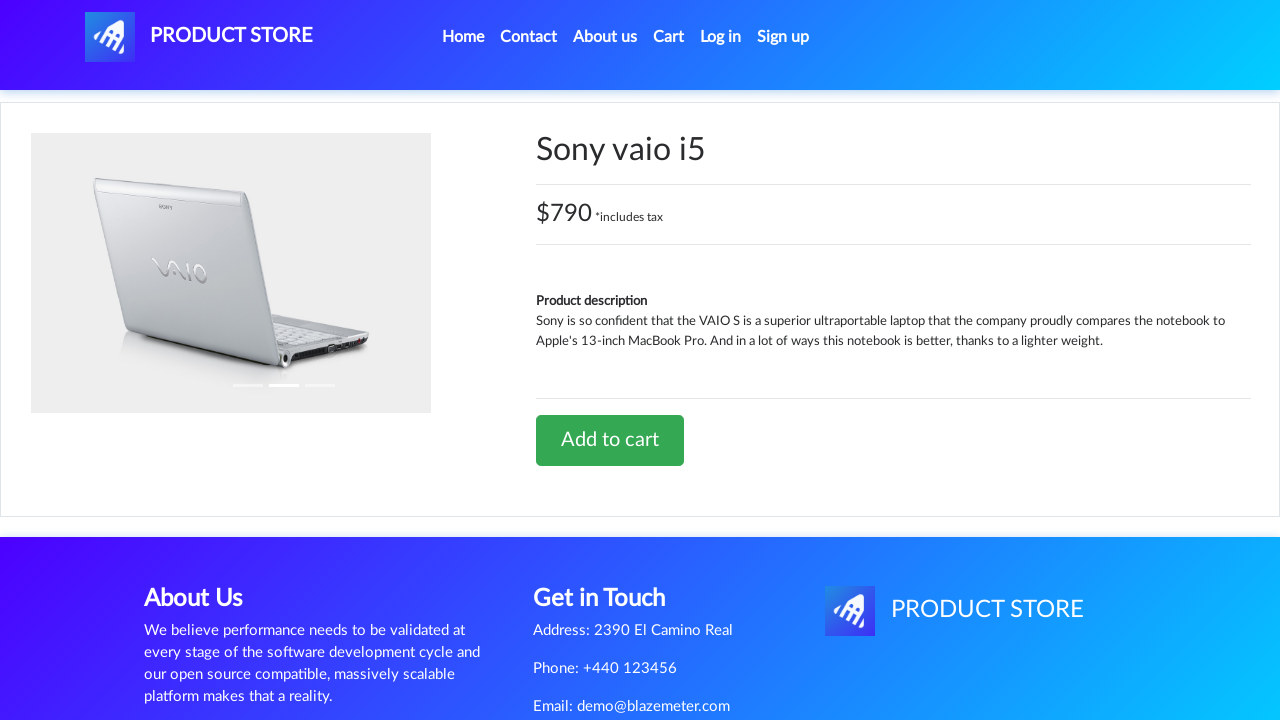

Clicked Add to cart for Sony vaio i5 at (610, 440) on text=Add to cart
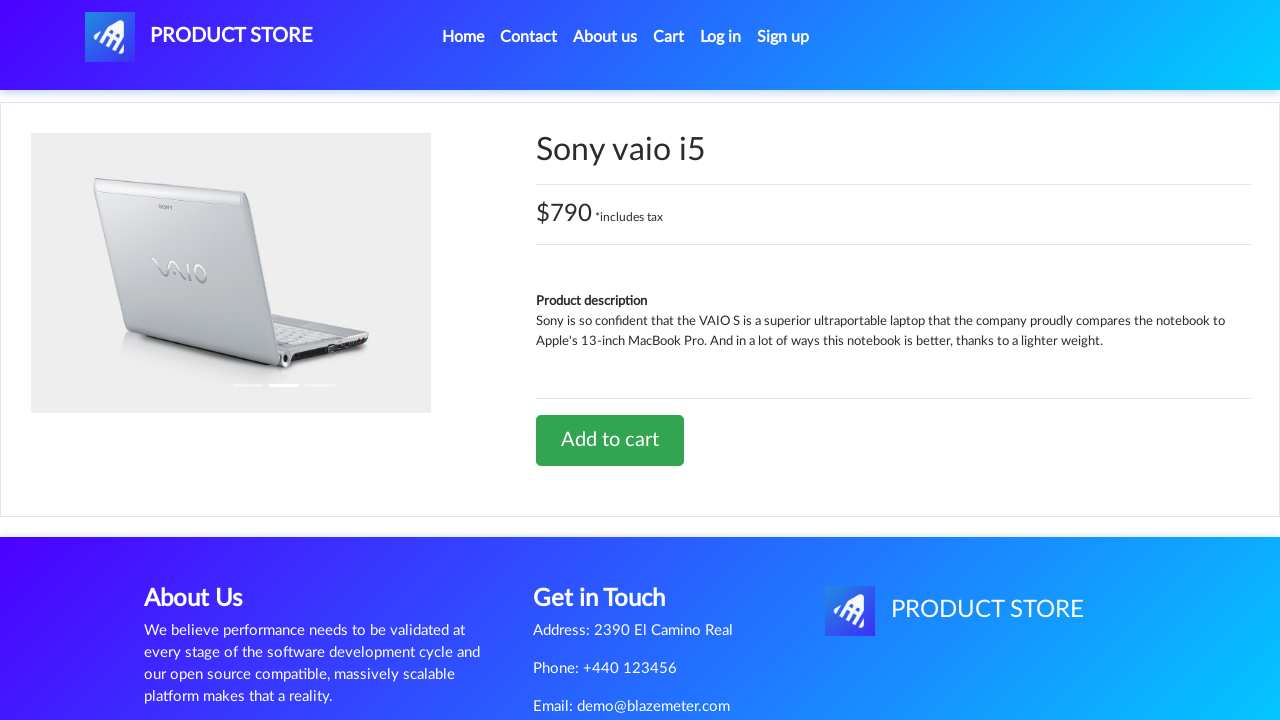

Accepted add to cart confirmation dialog
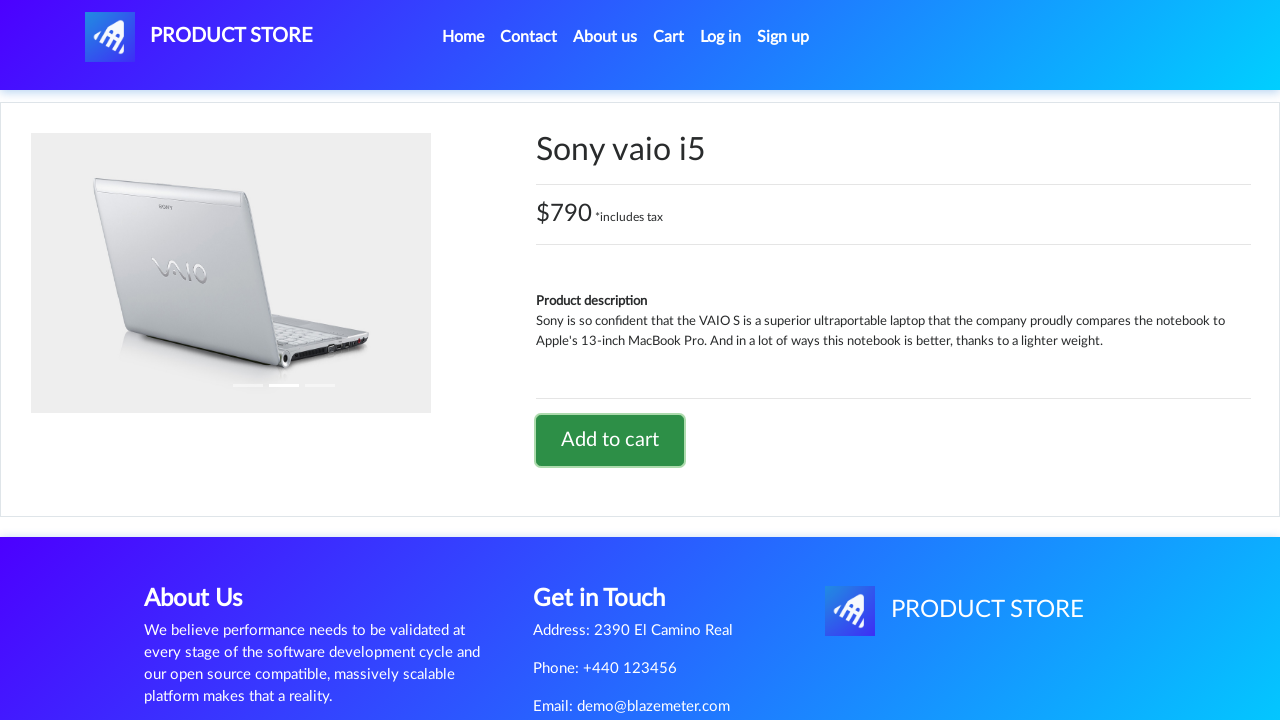

Waited 2 seconds after adding laptop to cart
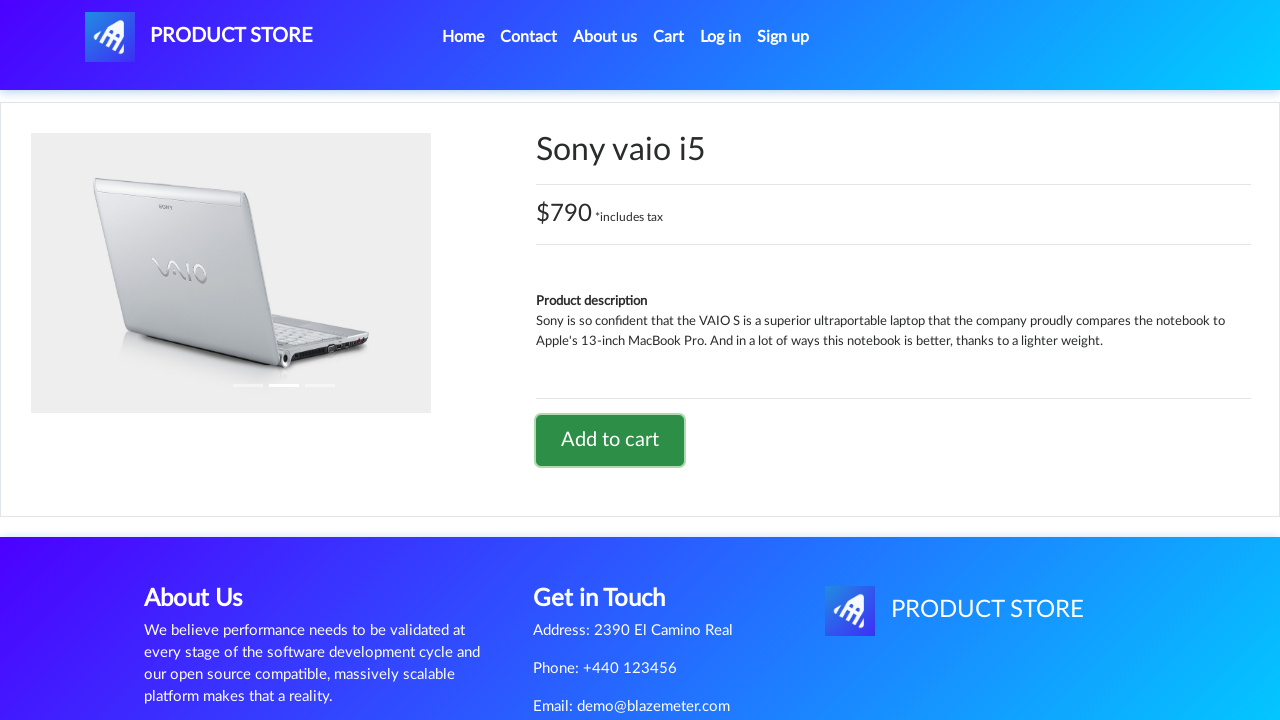

Clicked Home to return to main page at (463, 37) on text=Home
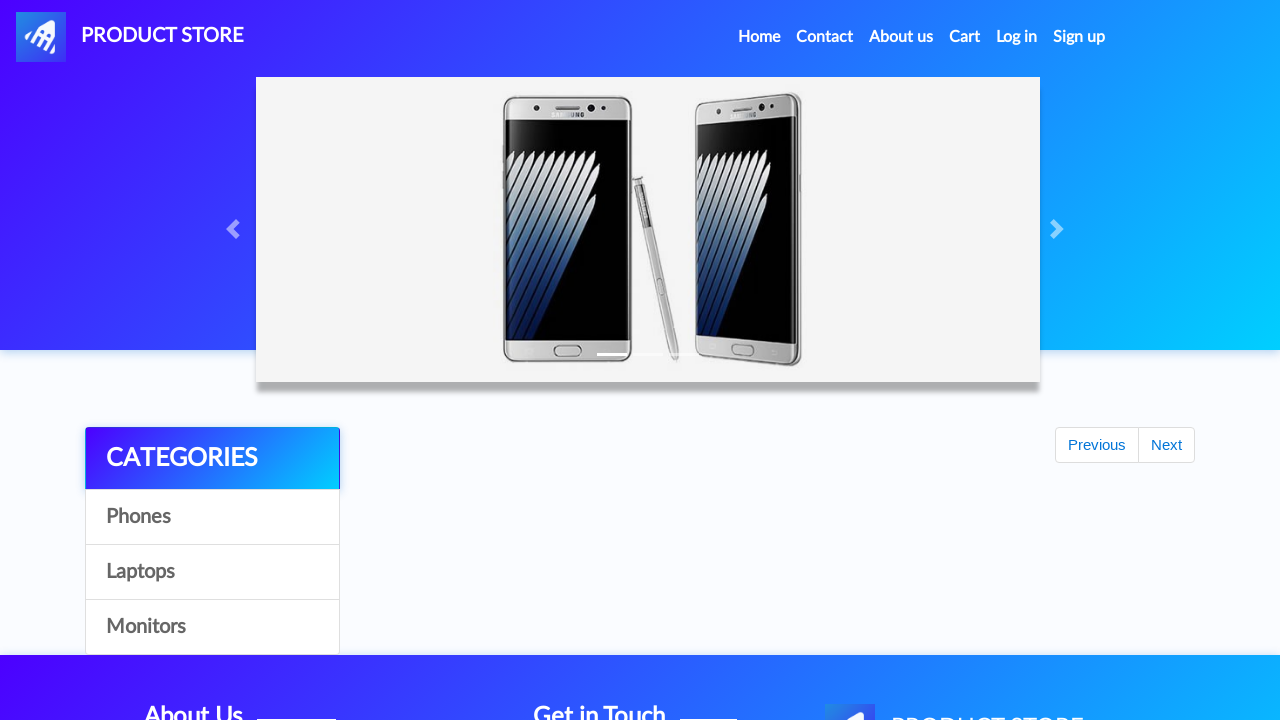

Waited 2 seconds for home page to load
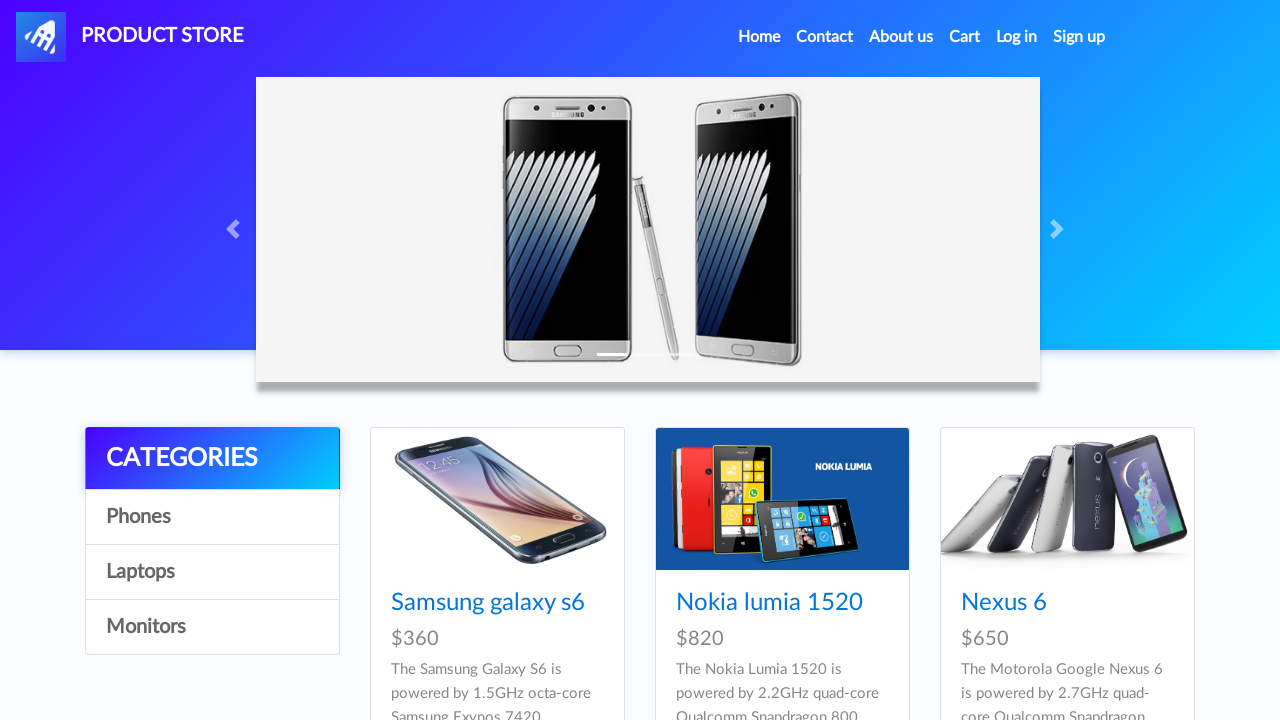

Clicked on Phones category at (212, 517) on text=Phones
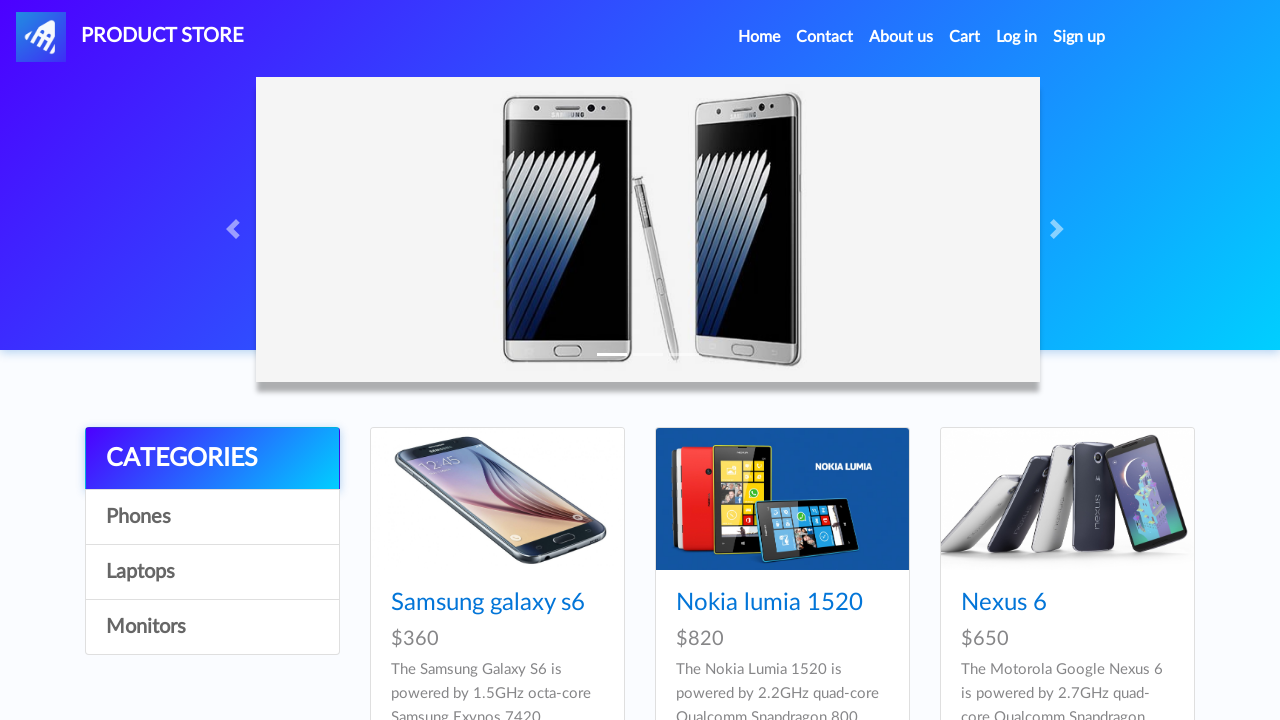

Waited 2 seconds for Phones page to load
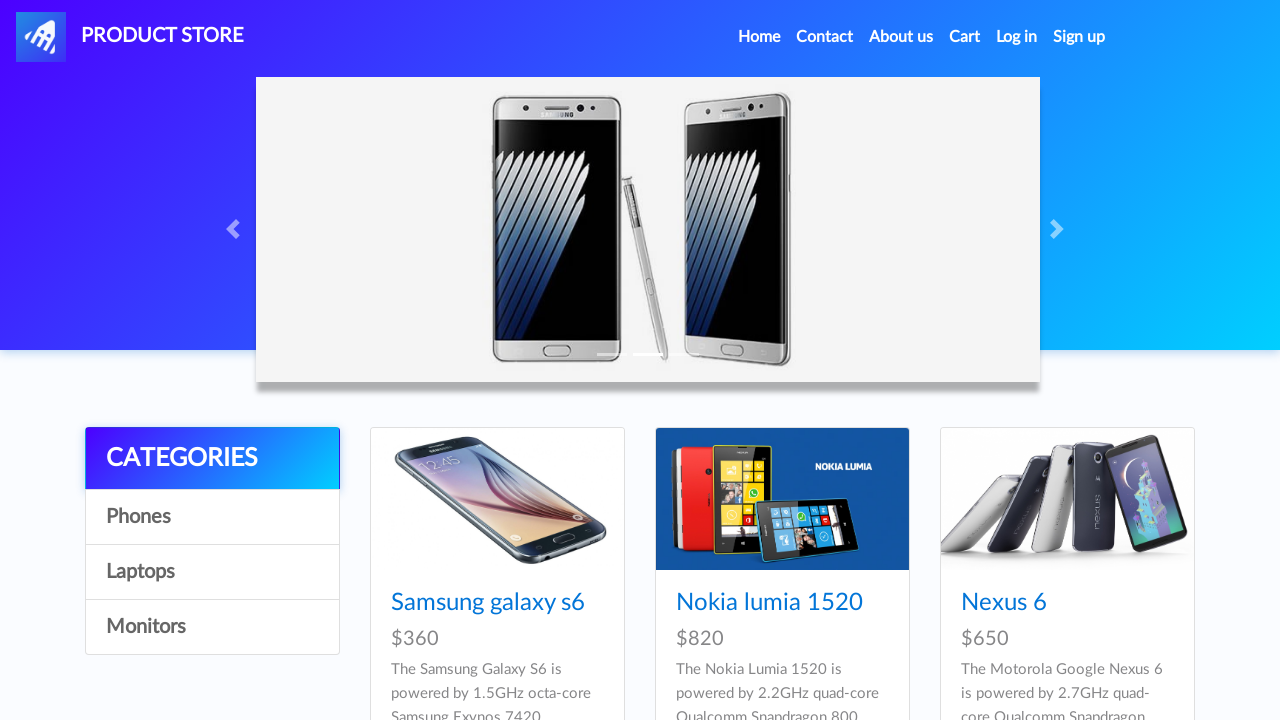

Clicked on Samsung galaxy s6 phone at (488, 603) on text=Samsung galaxy s6
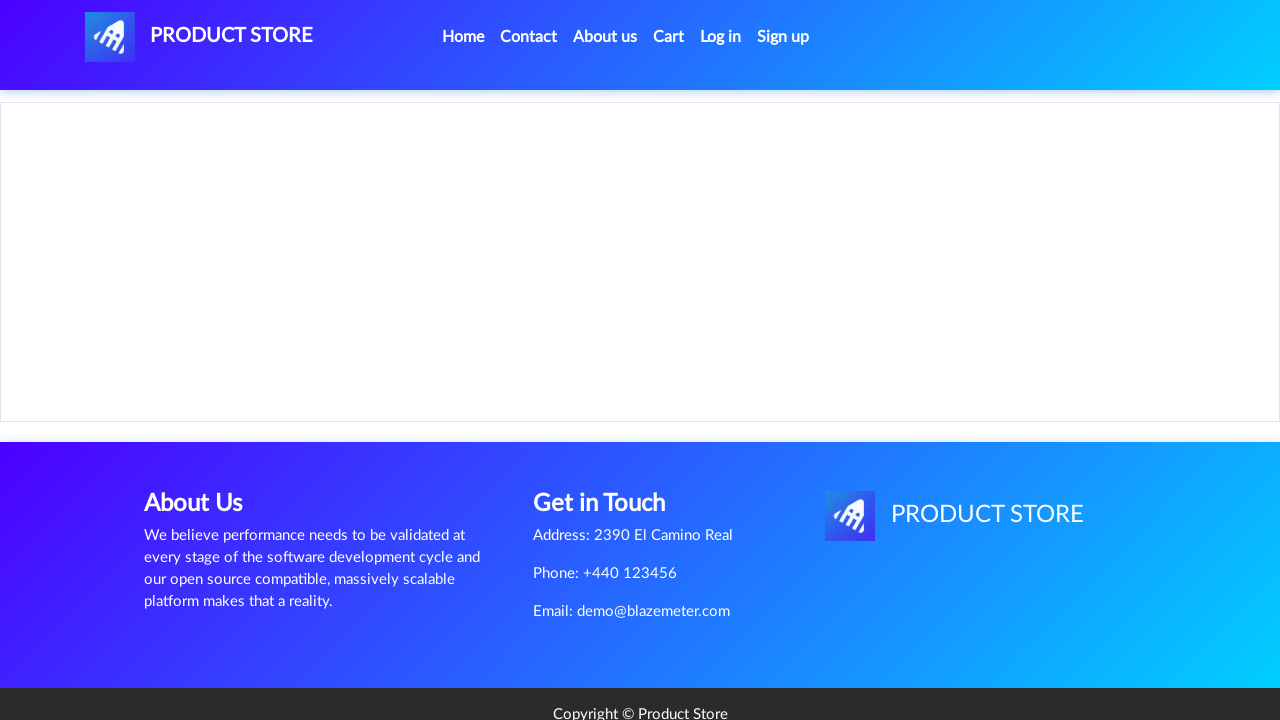

Waited 2 seconds for product details to load
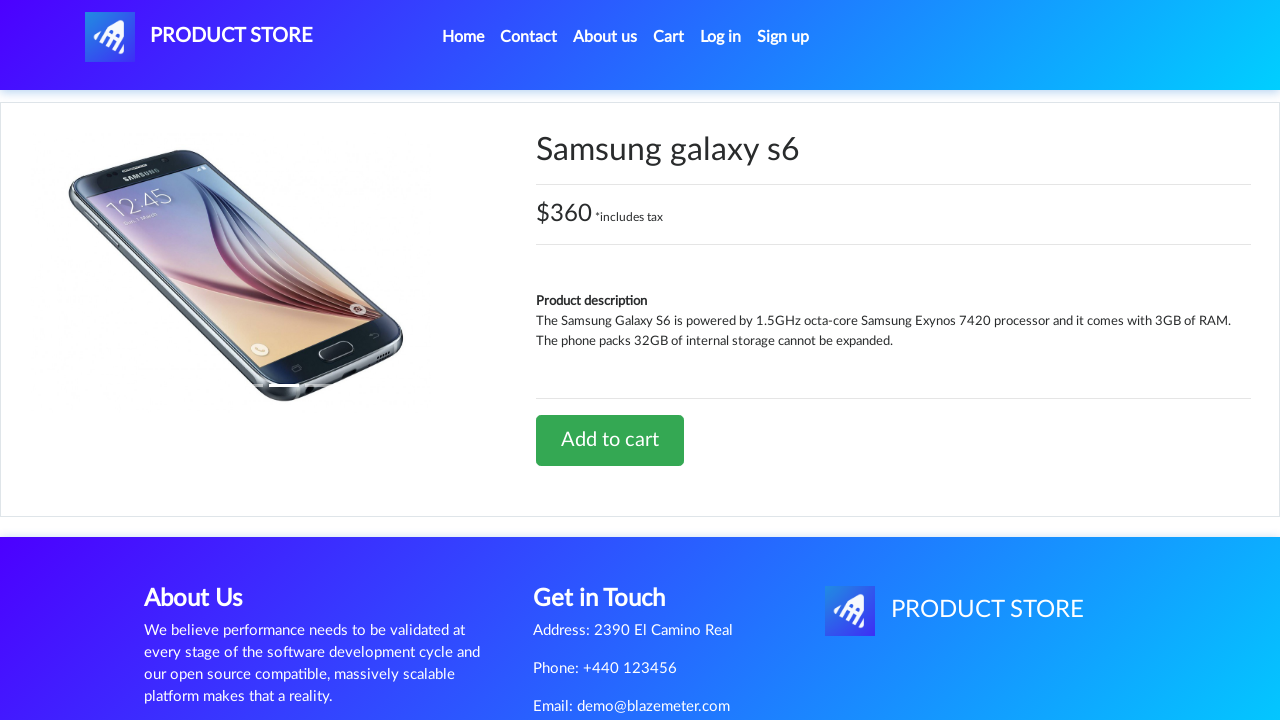

Clicked Add to cart for Samsung galaxy s6 at (610, 440) on text=Add to cart
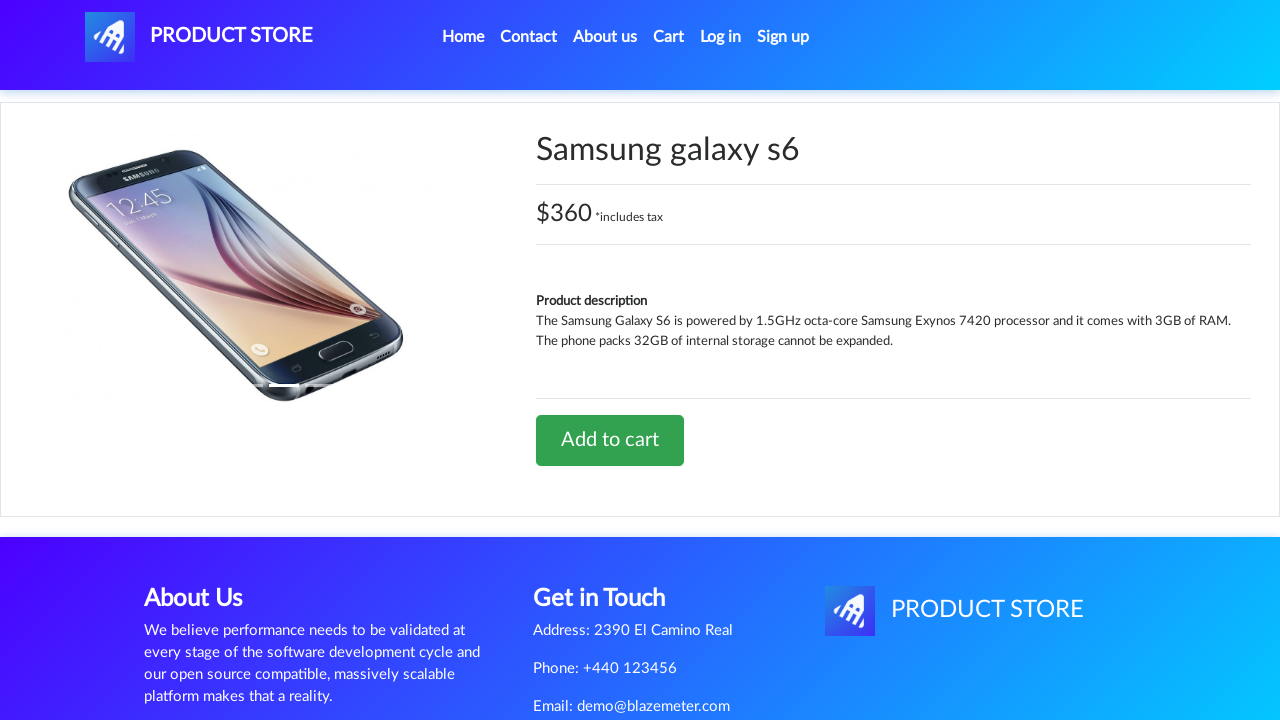

Waited 2 seconds after adding phone to cart
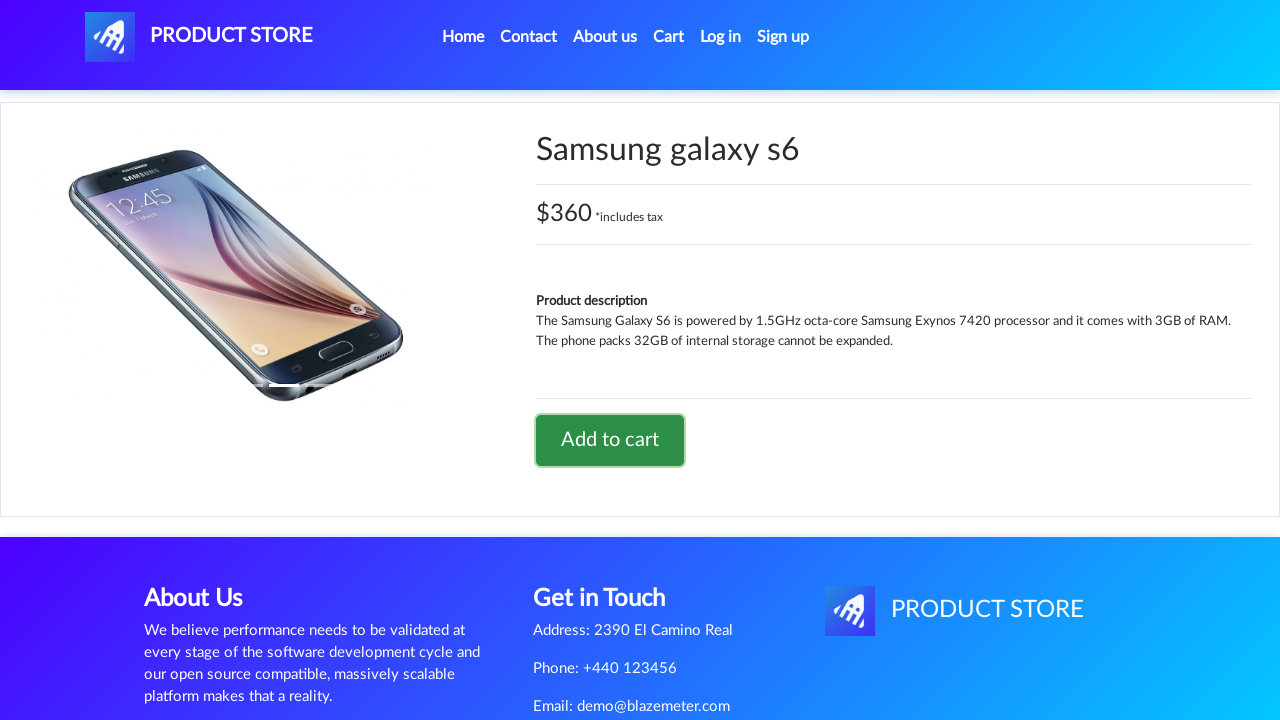

Clicked Home to return to main page at (463, 37) on text=Home
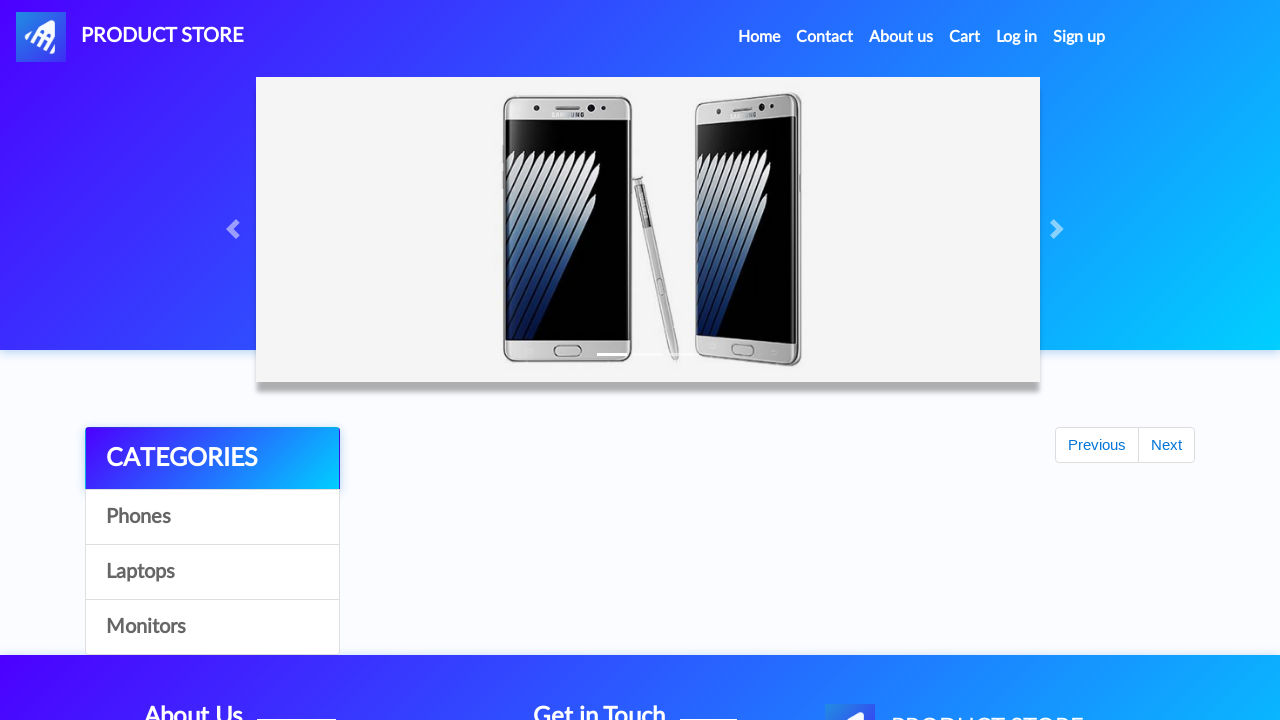

Waited 2 seconds for home page to load
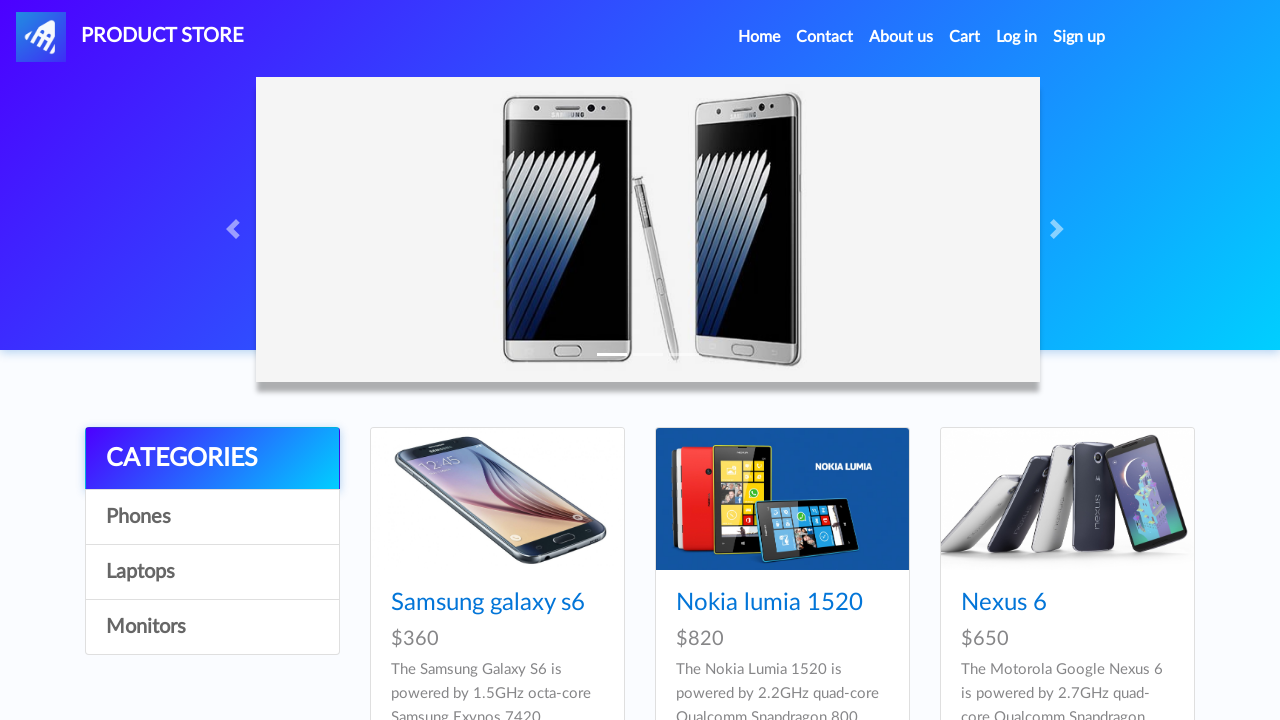

Clicked on Monitors category at (212, 627) on text=Monitors
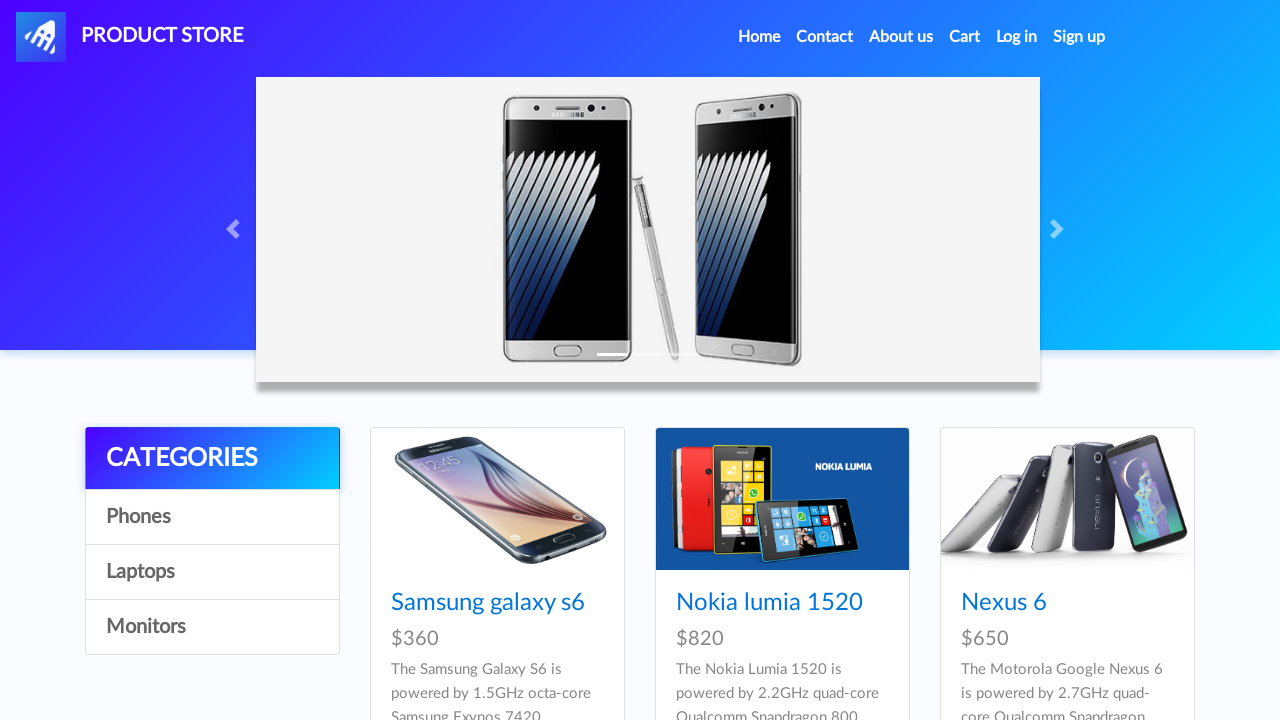

Waited 2 seconds for Monitors page to load
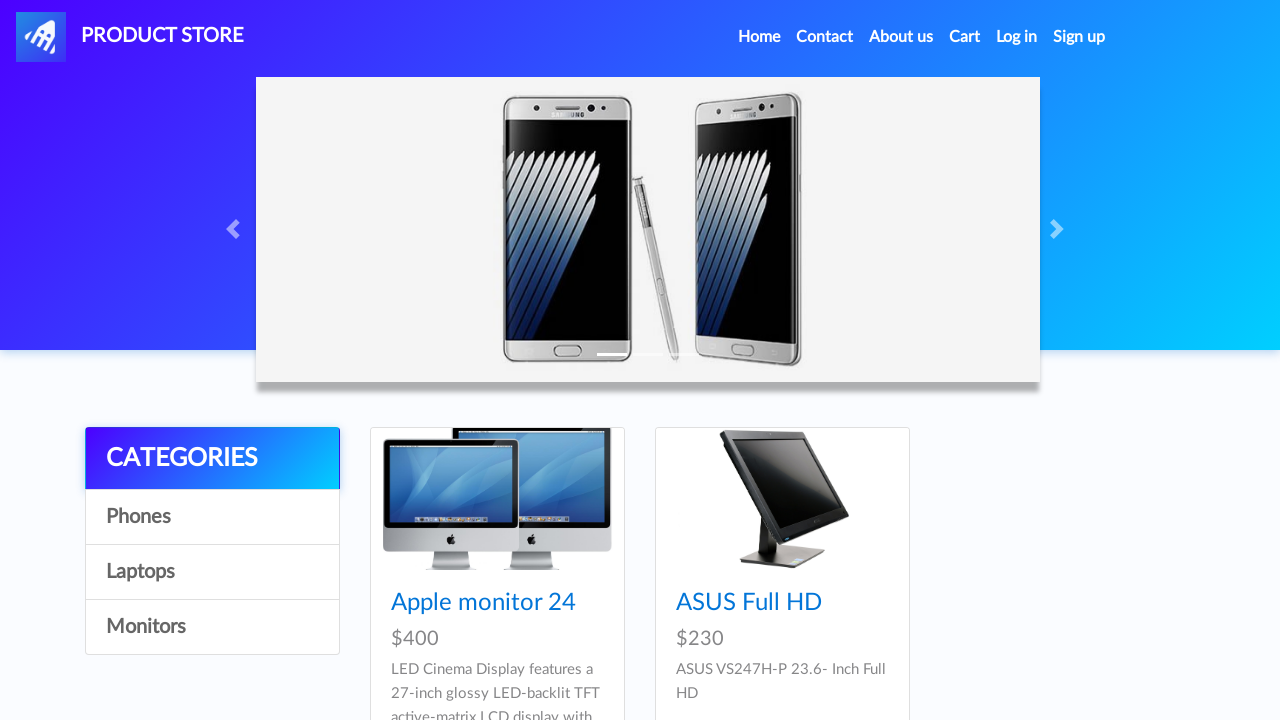

Clicked on Apple monitor 24 at (484, 603) on text=Apple monitor 24
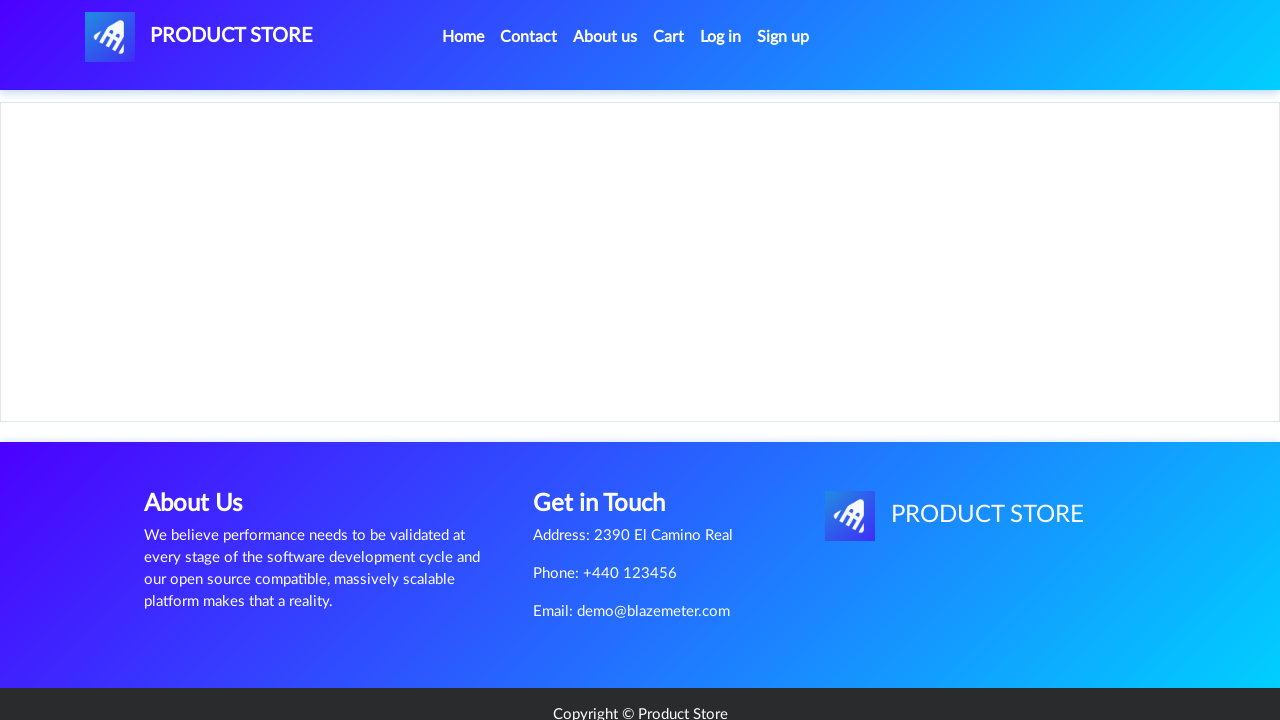

Waited 2 seconds for product details to load
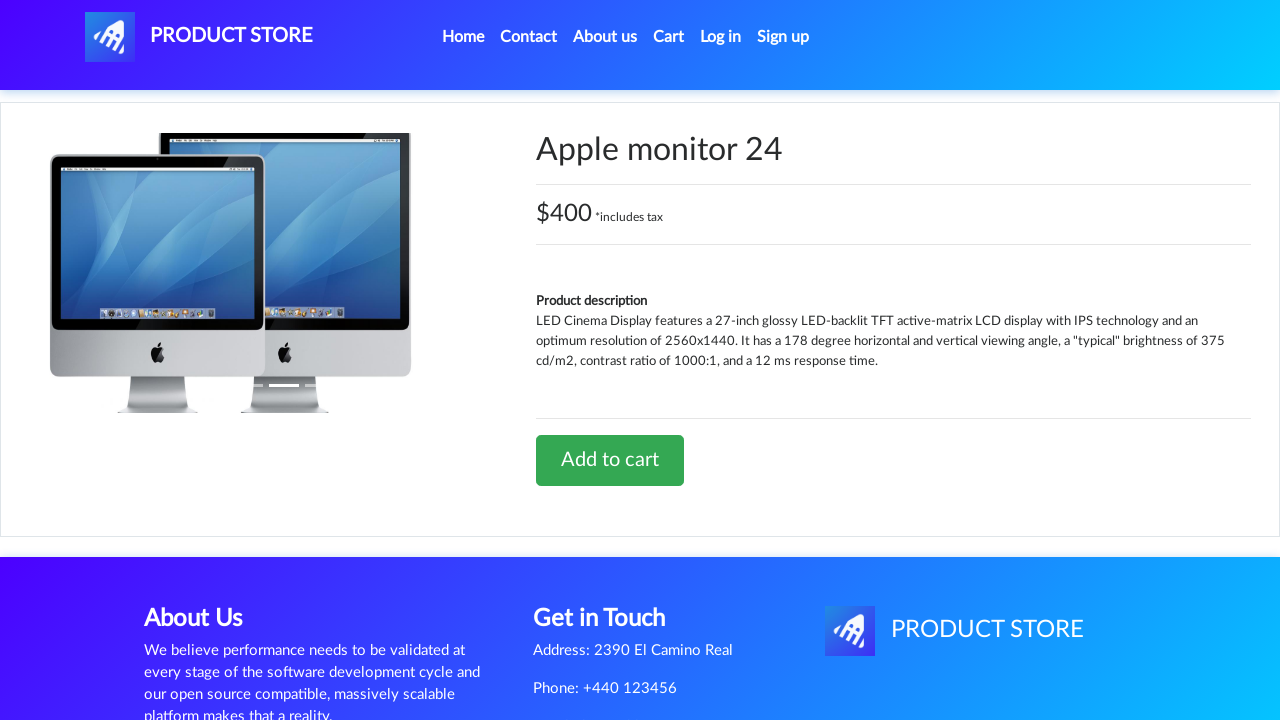

Clicked Add to cart for Apple monitor 24 at (610, 460) on text=Add to cart
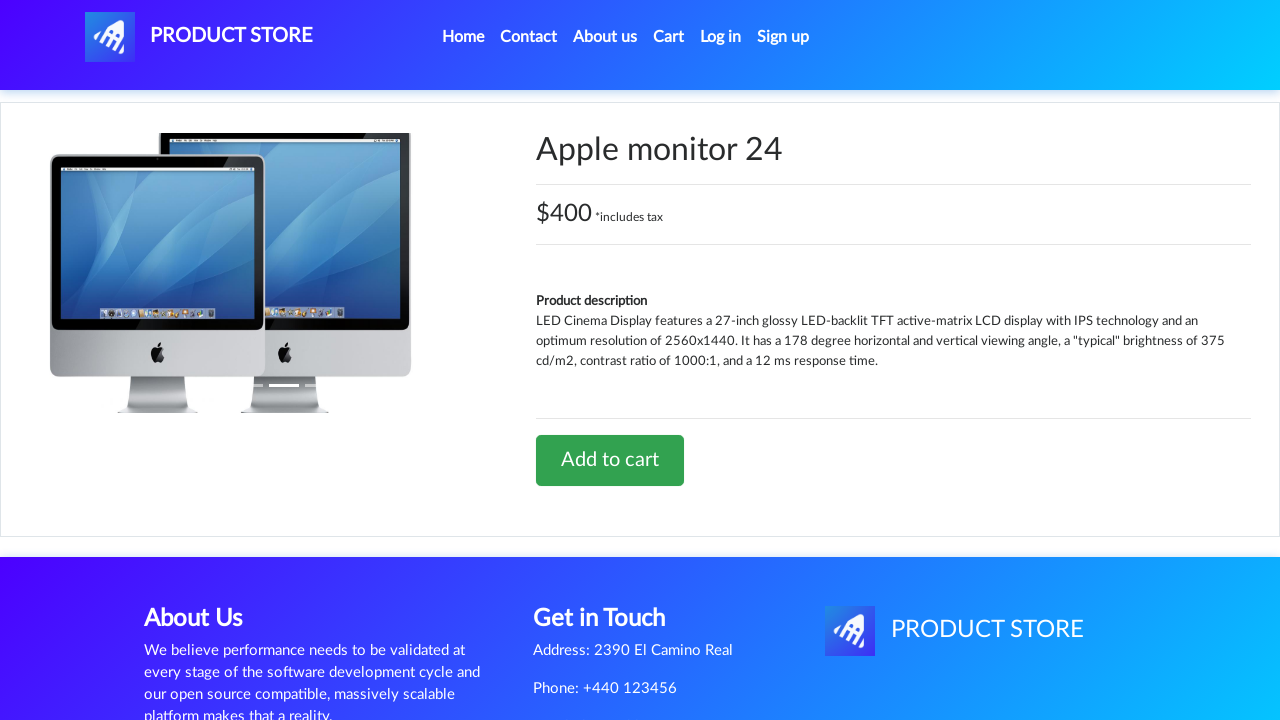

Waited 2 seconds after adding monitor to cart
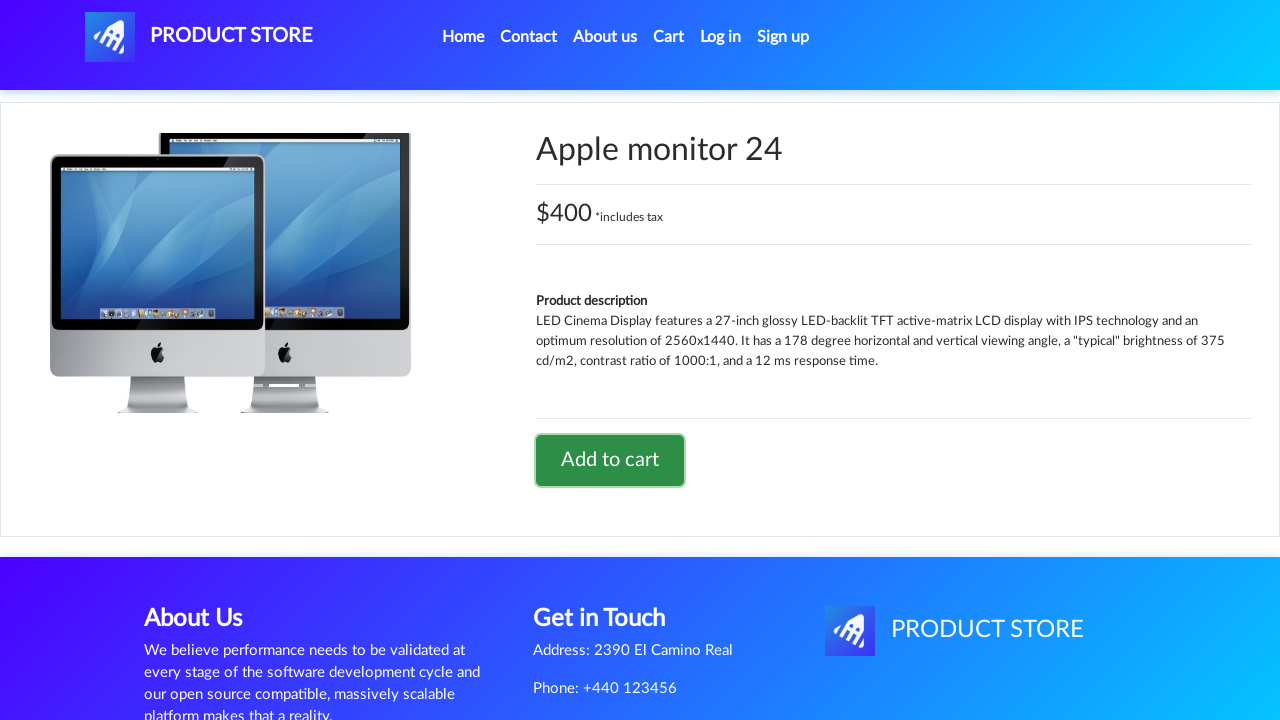

Clicked on Cart to navigate to shopping cart at (669, 37) on text=Cart
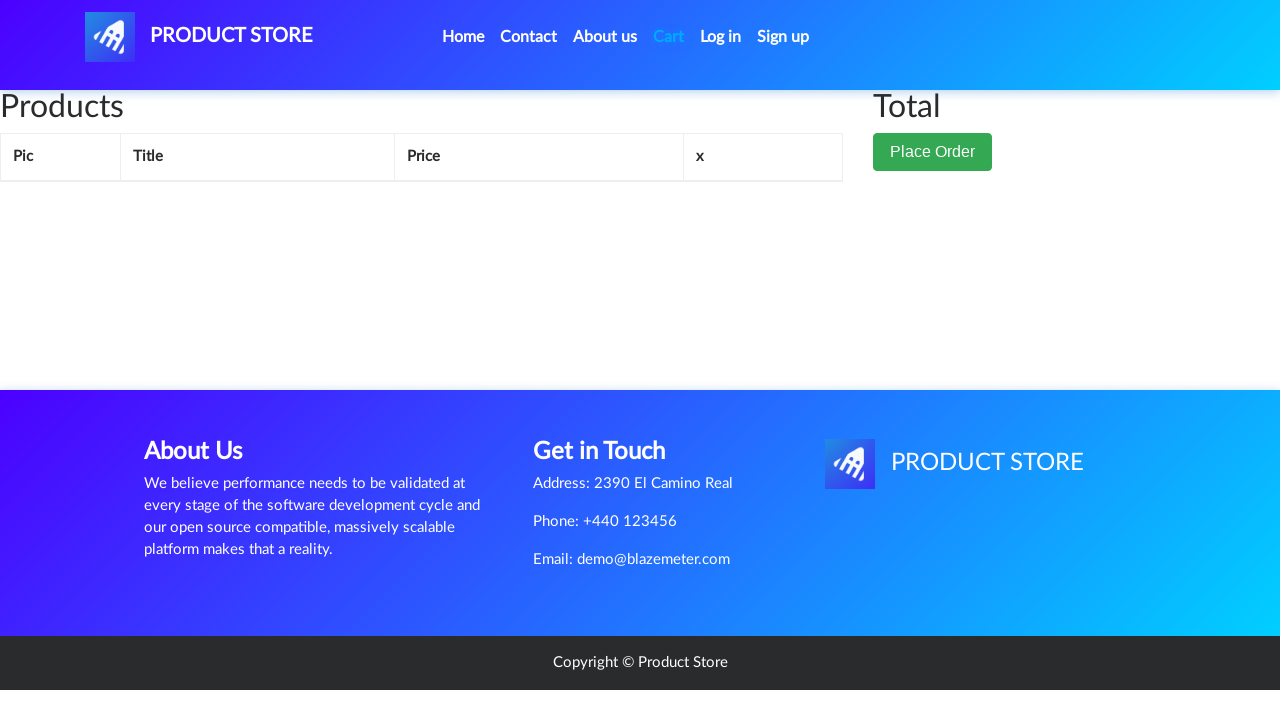

Waited 2 seconds for cart page to load
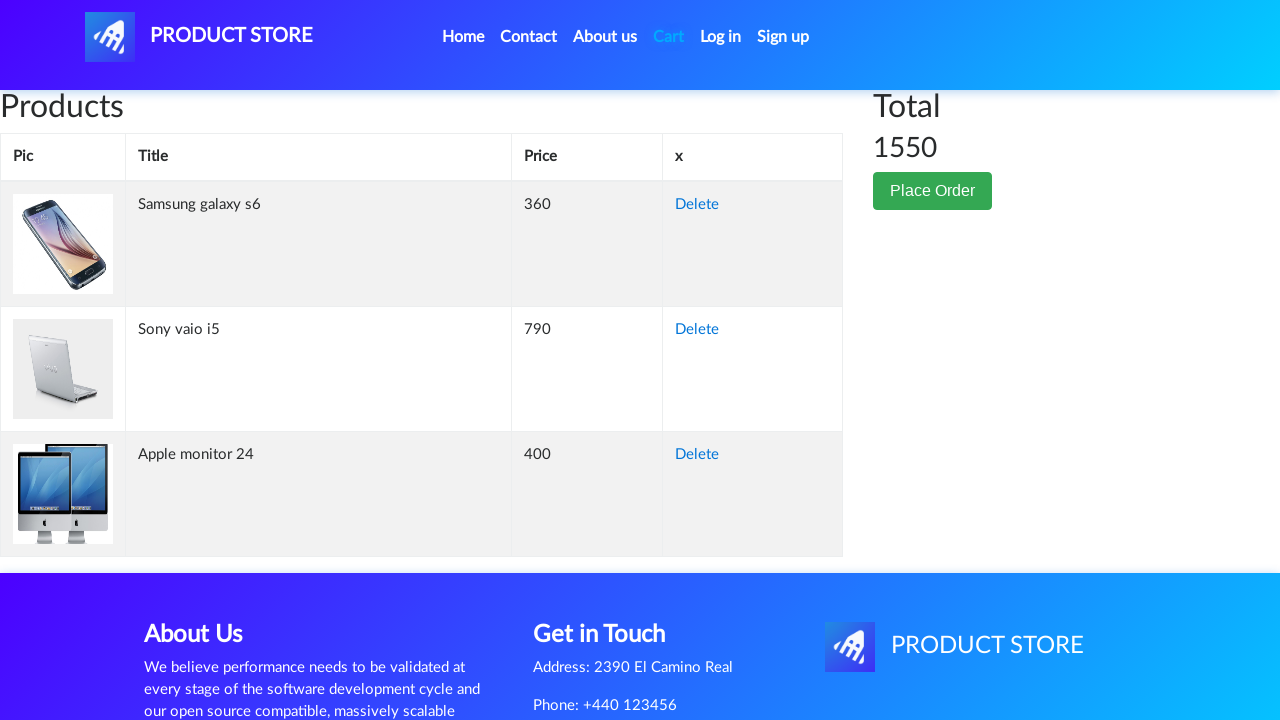

Located all delete buttons in cart
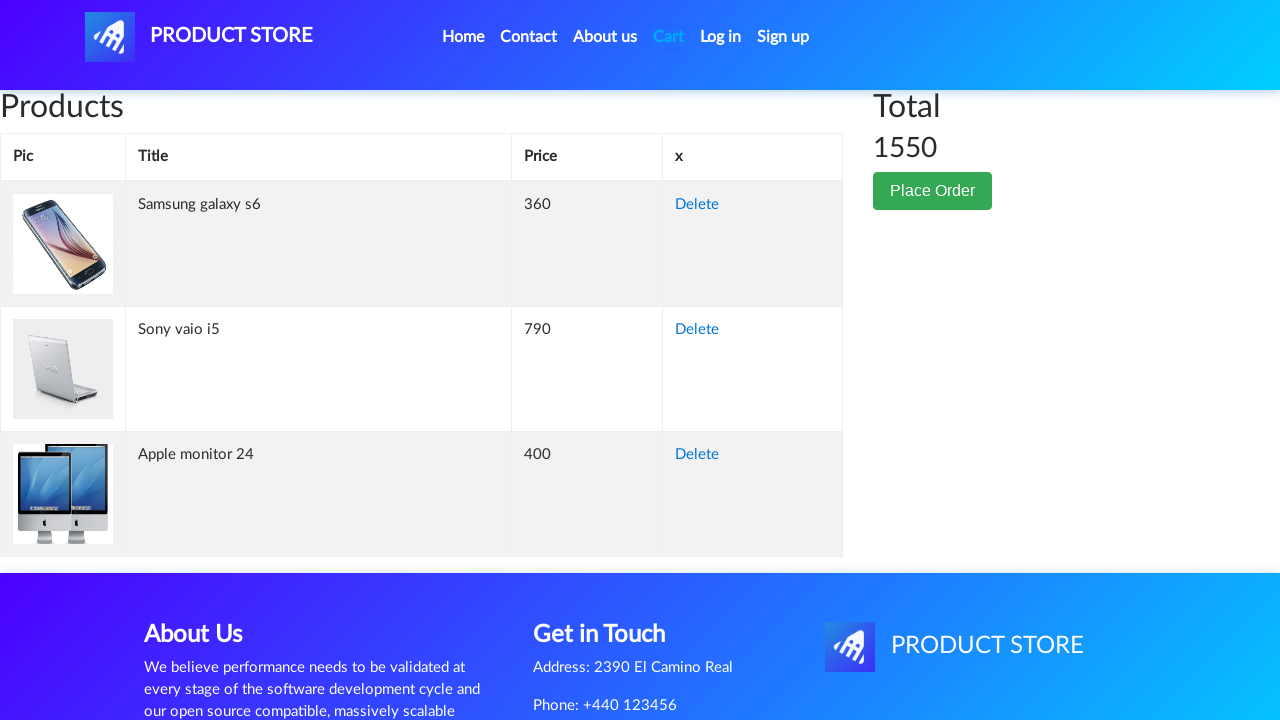

Verified 3 delete buttons are available for the 3 added products
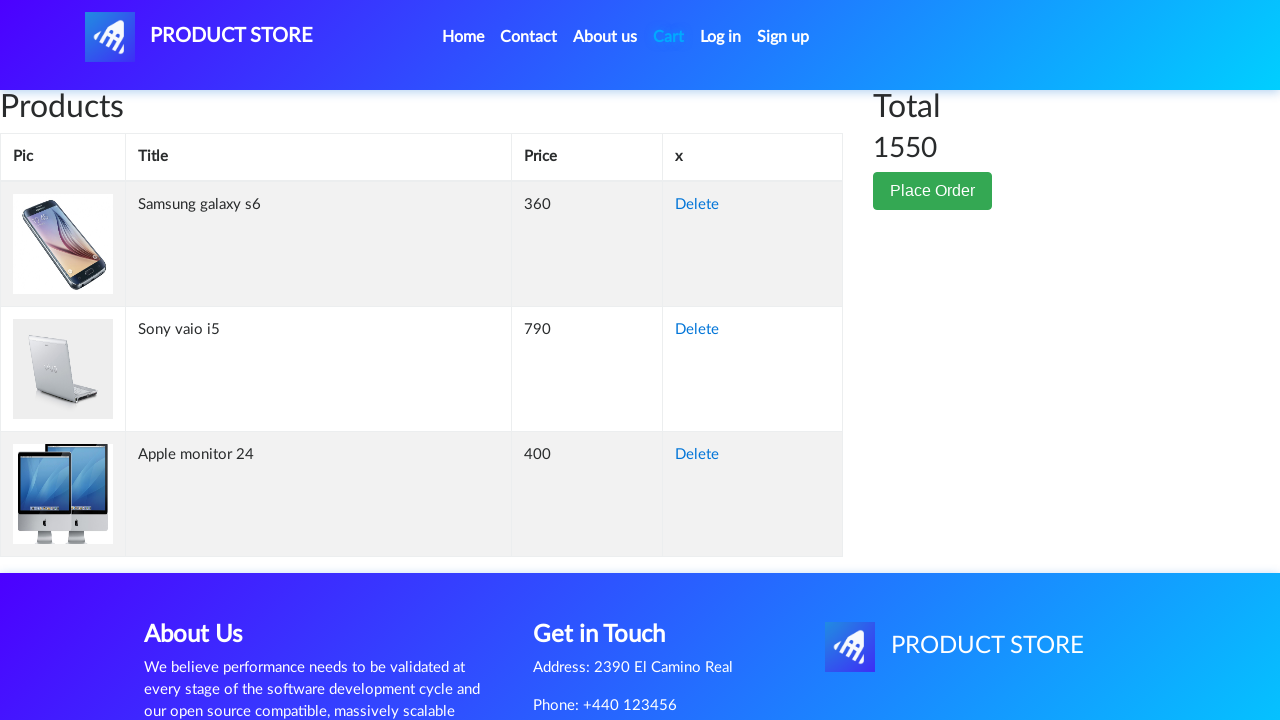

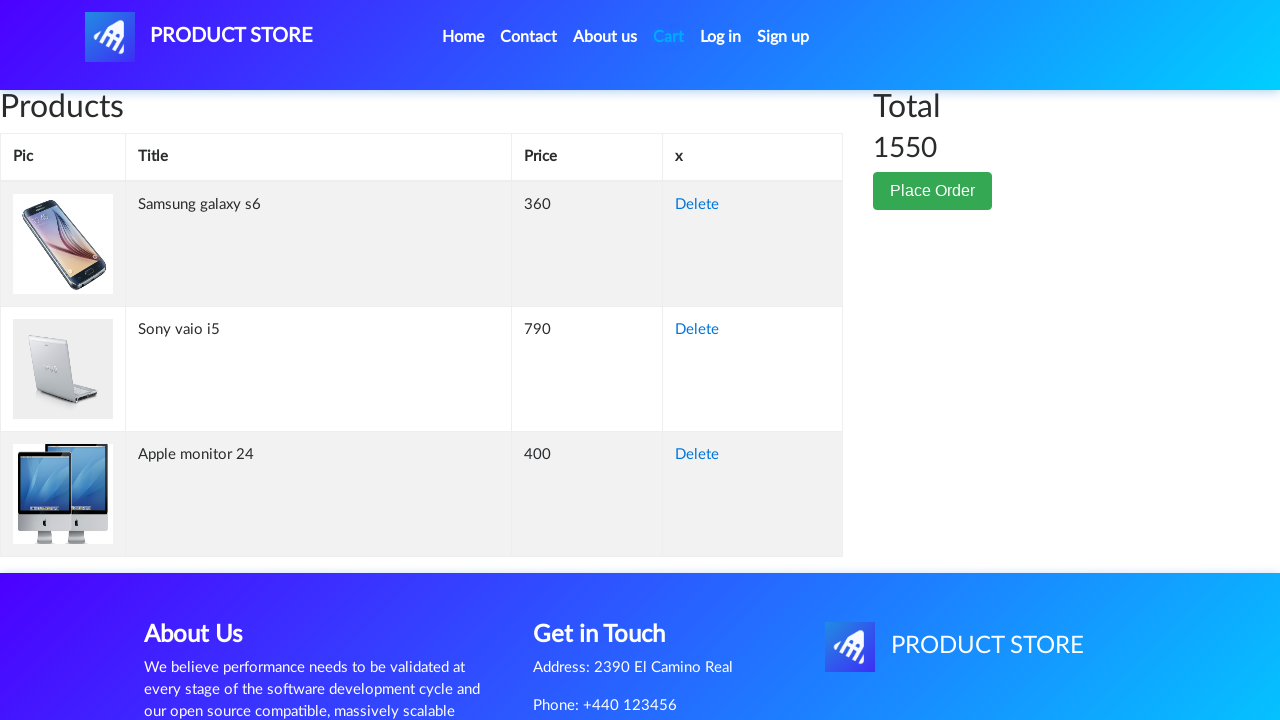